Tests that the text input field is cleared after adding a todo item

Starting URL: https://demo.playwright.dev/todomvc

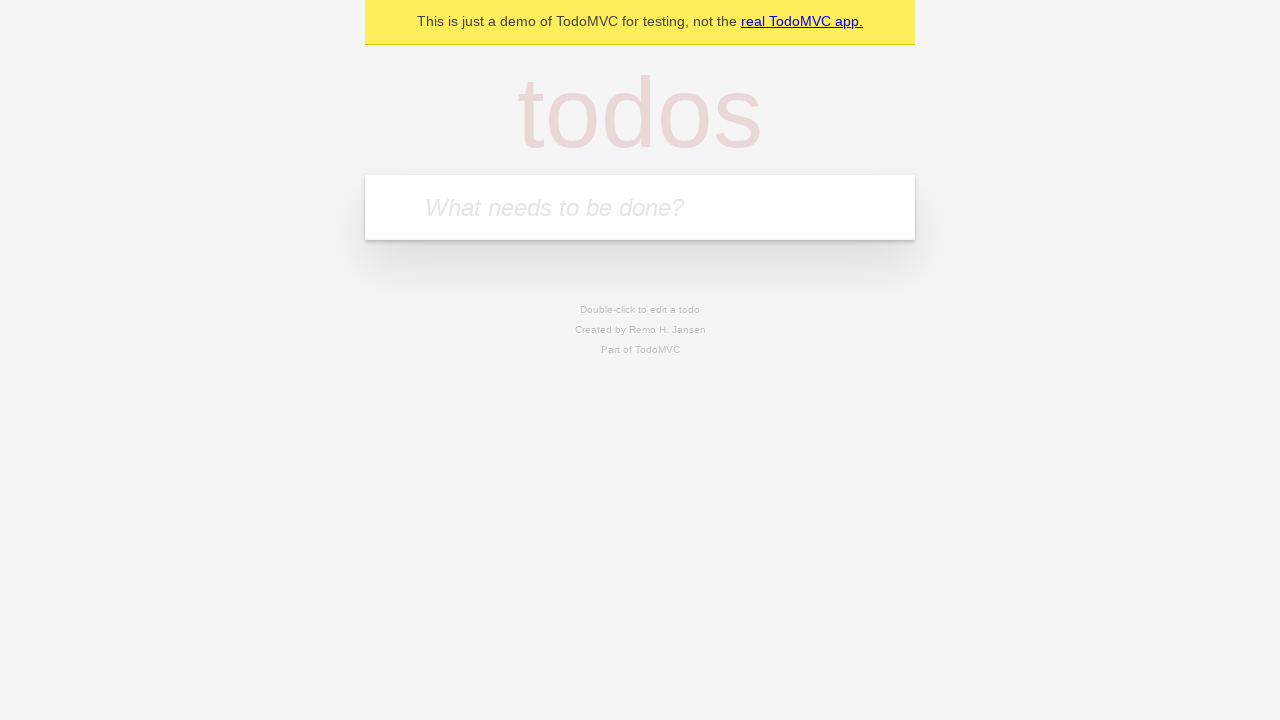

Located the todo input field
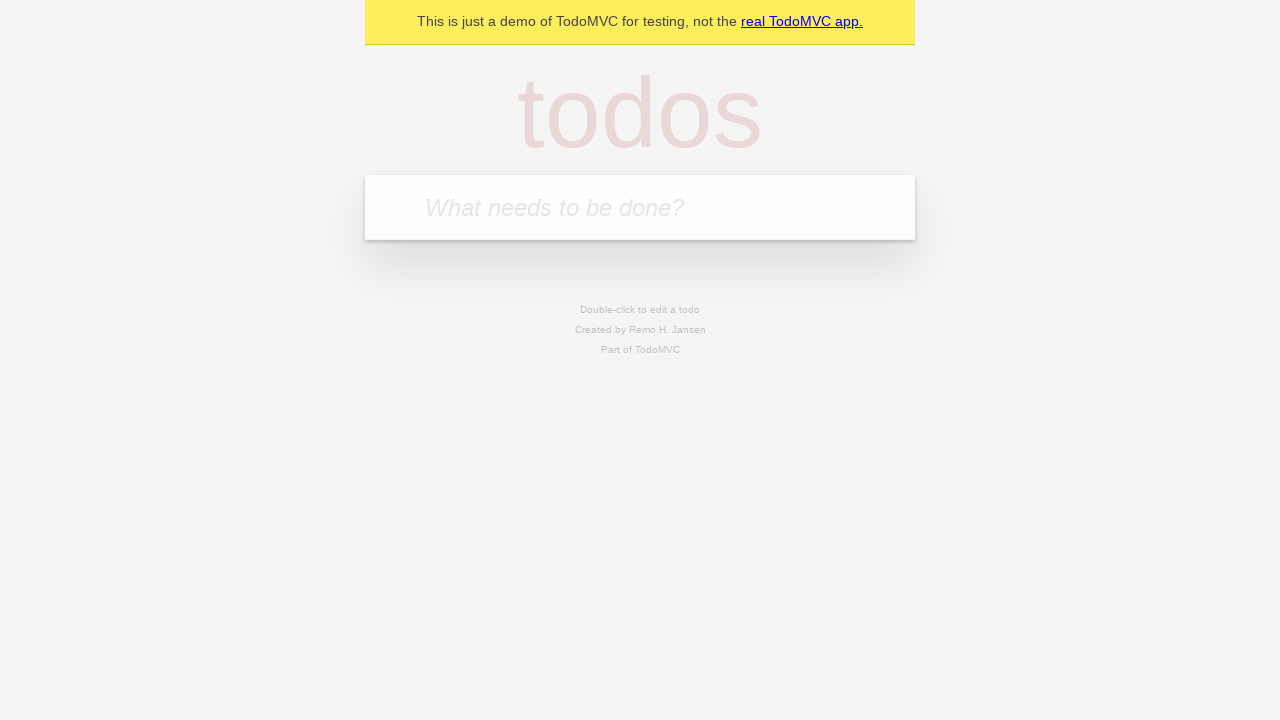

Filled todo input field with 'buy some cheese' on internal:attr=[placeholder="What needs to be done?"i]
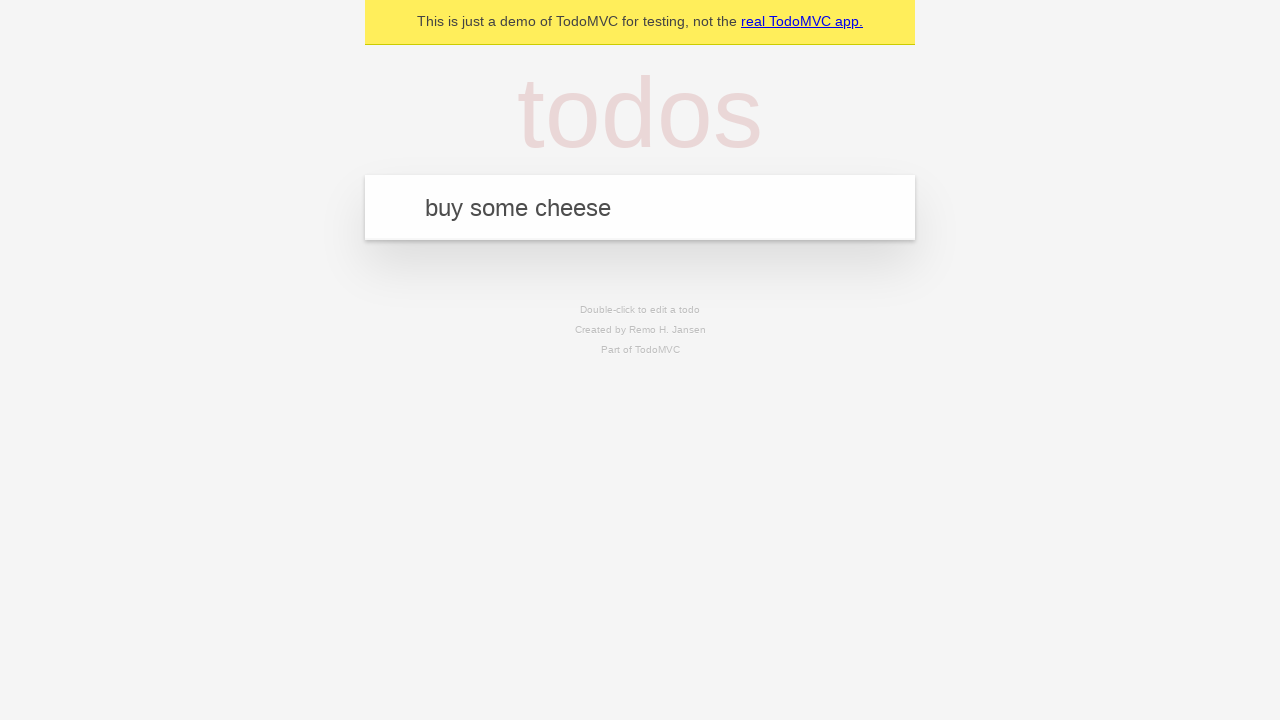

Pressed Enter to add the todo item on internal:attr=[placeholder="What needs to be done?"i]
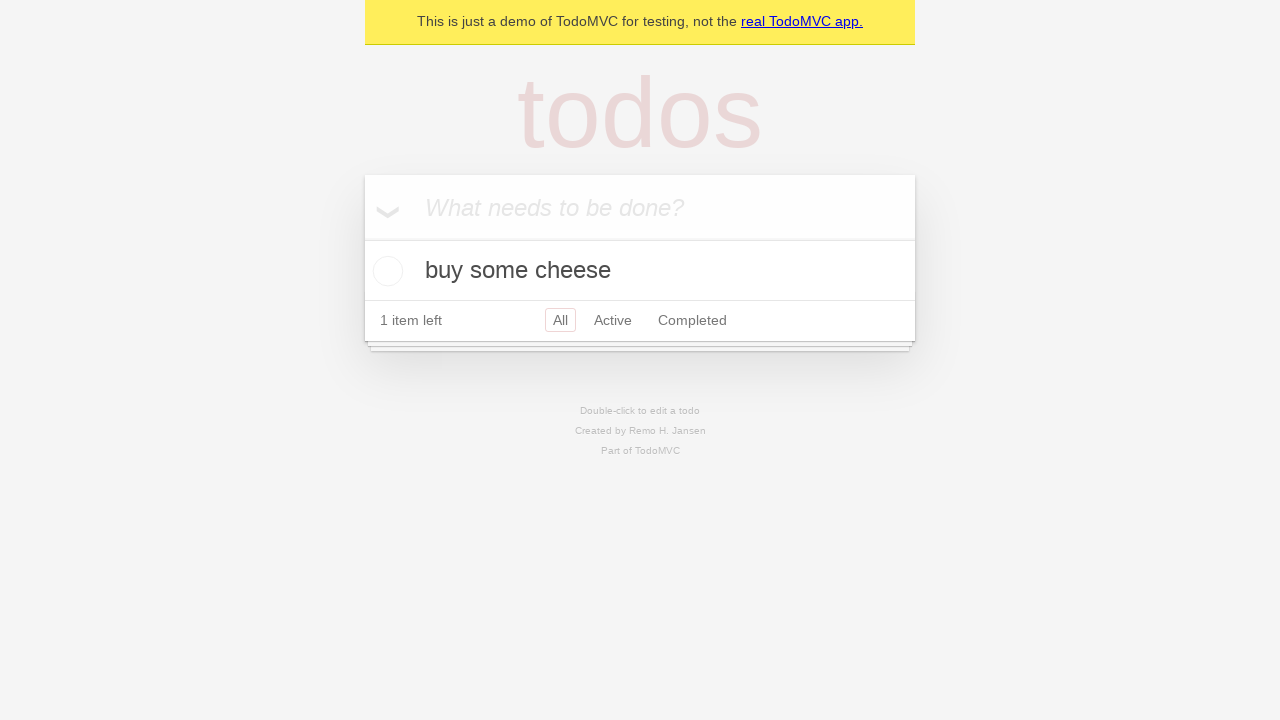

Todo item appeared in the list
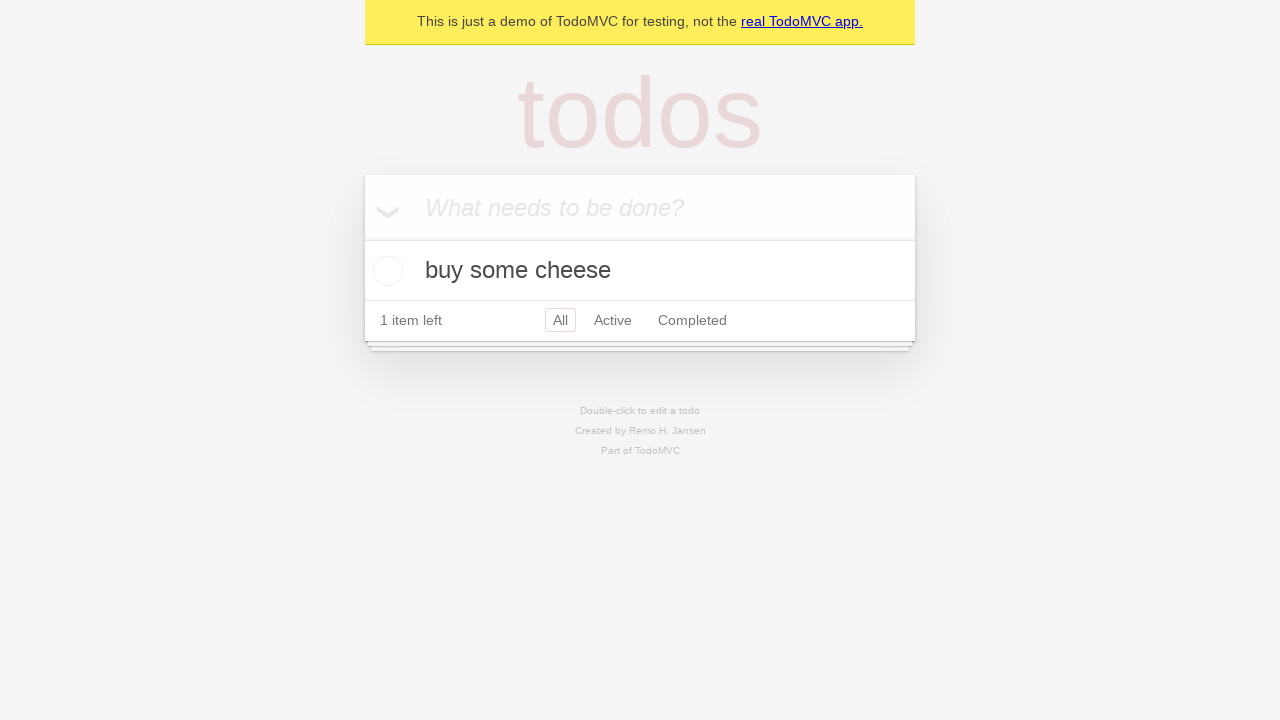

Verified that the text input field was cleared after adding the todo
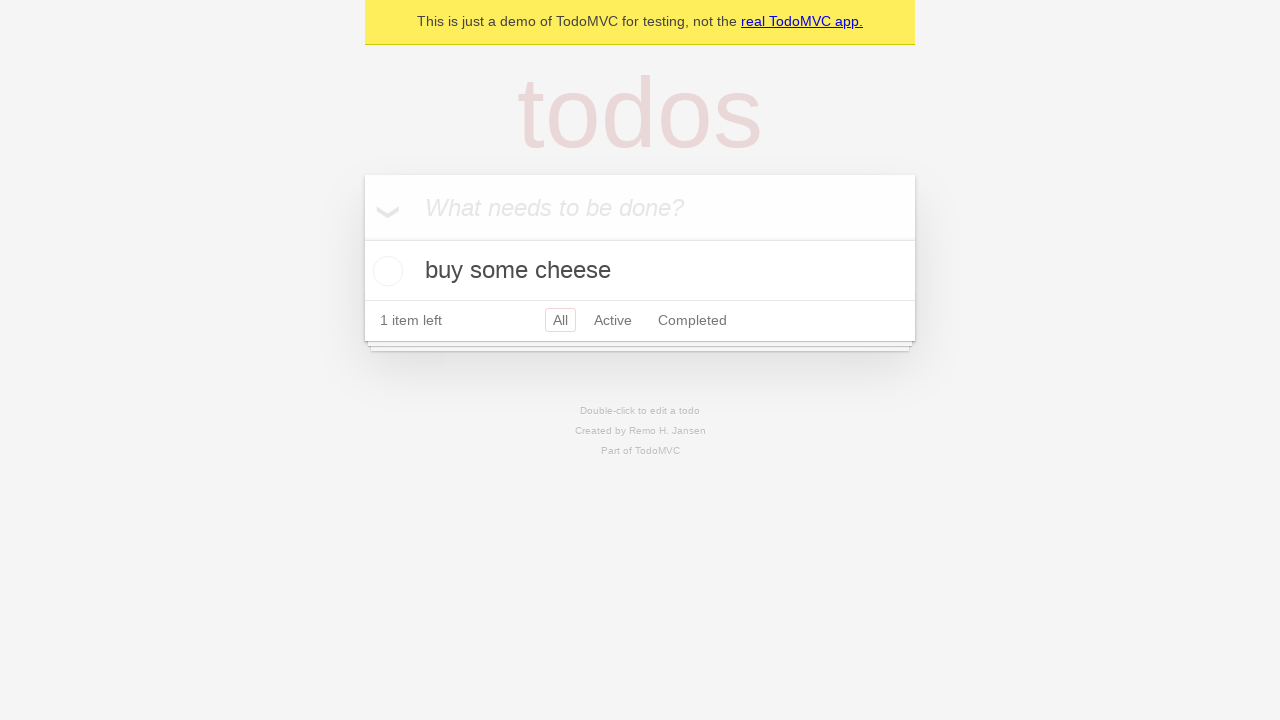

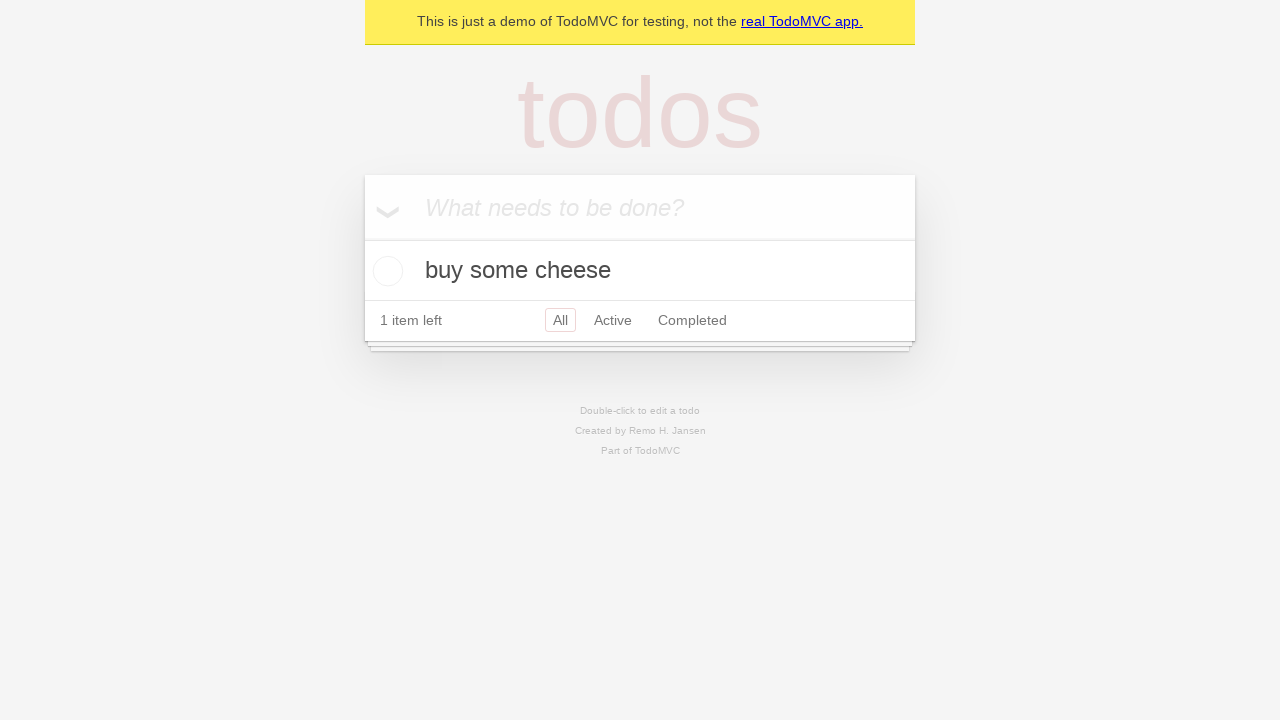